Tests auto-suggestive input functionality by typing partial text and selecting a matching option from the dropdown suggestions

Starting URL: https://www.rahulshettyacademy.com/dropdownsPractise

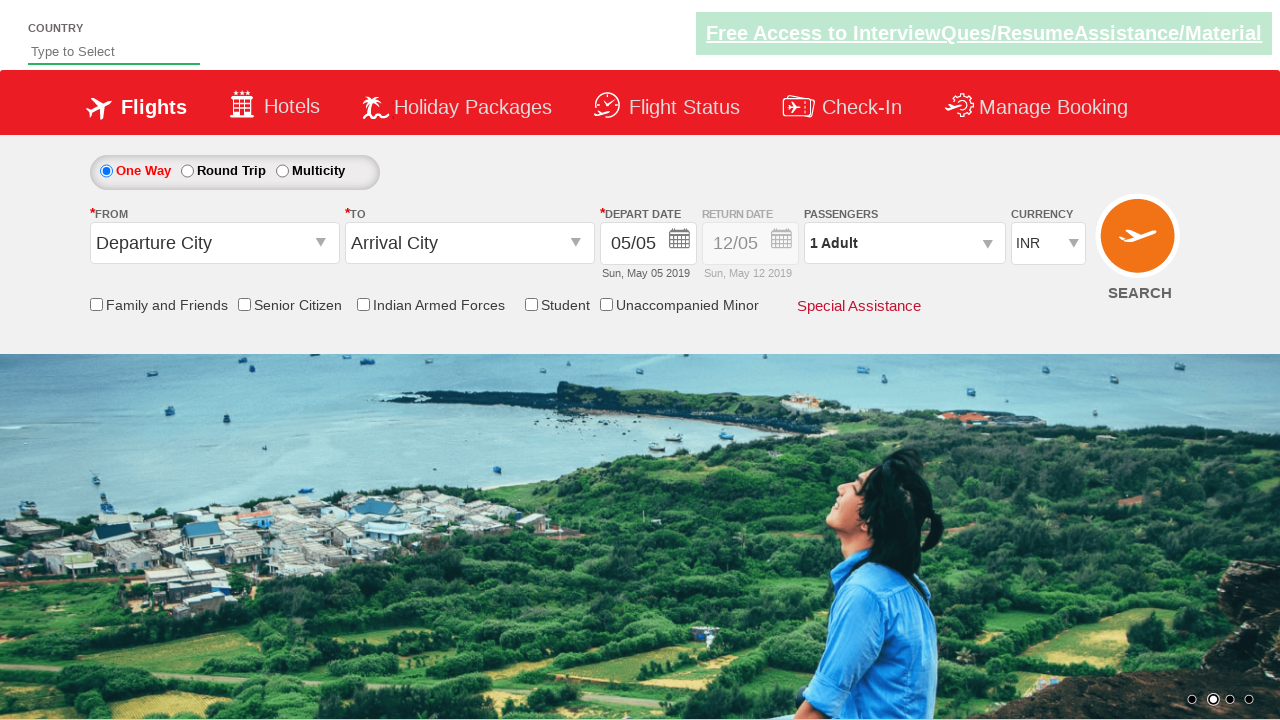

Typed 'ind' into auto-suggest field on #autosuggest
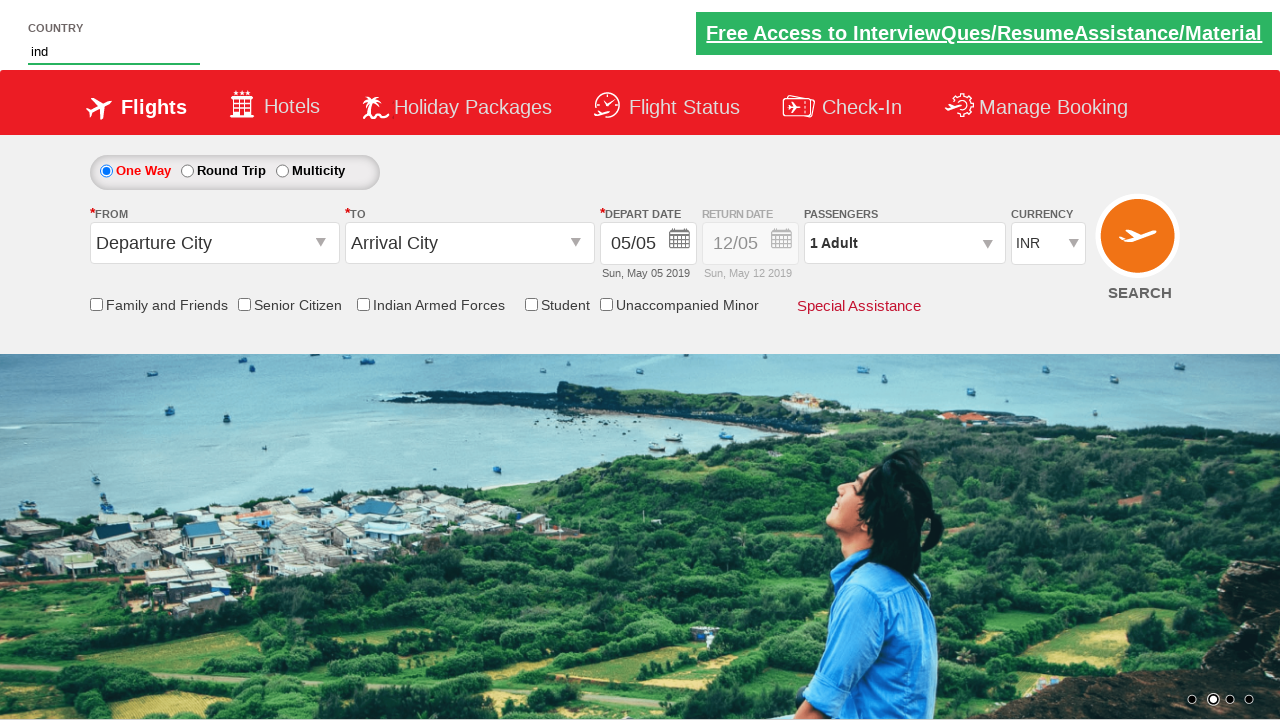

Dropdown suggestions appeared
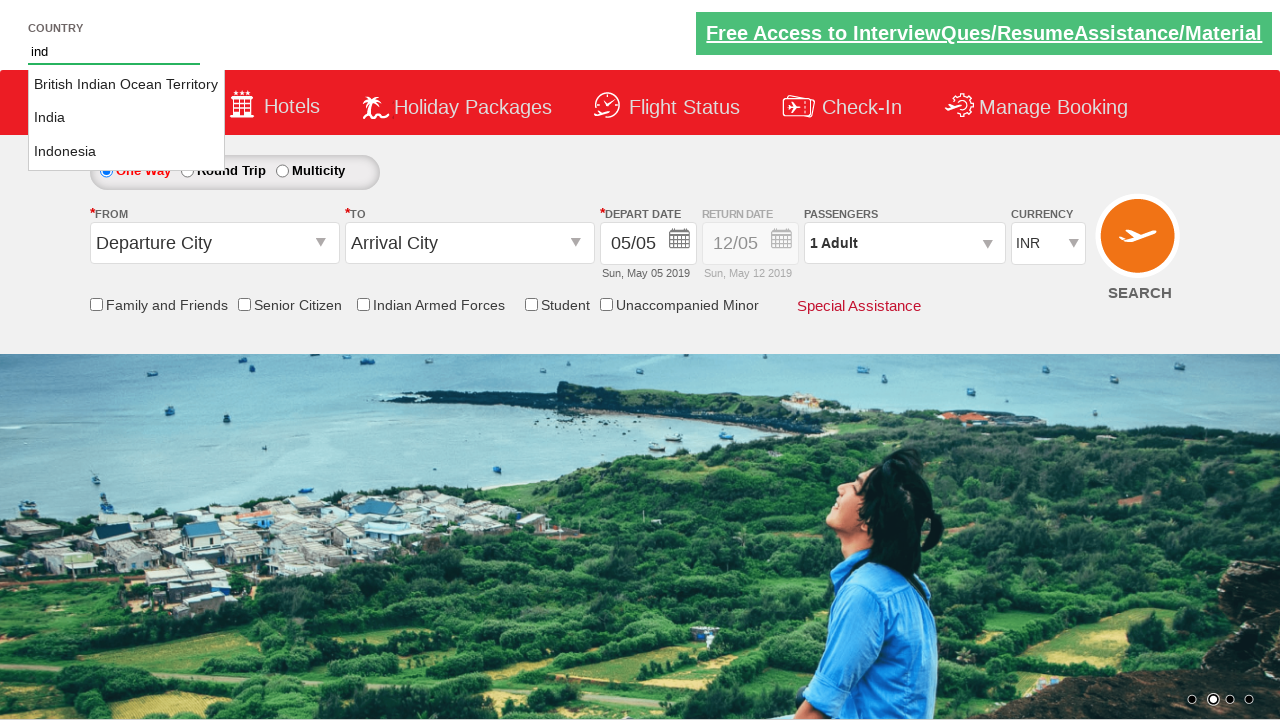

Retrieved all suggestion options from dropdown
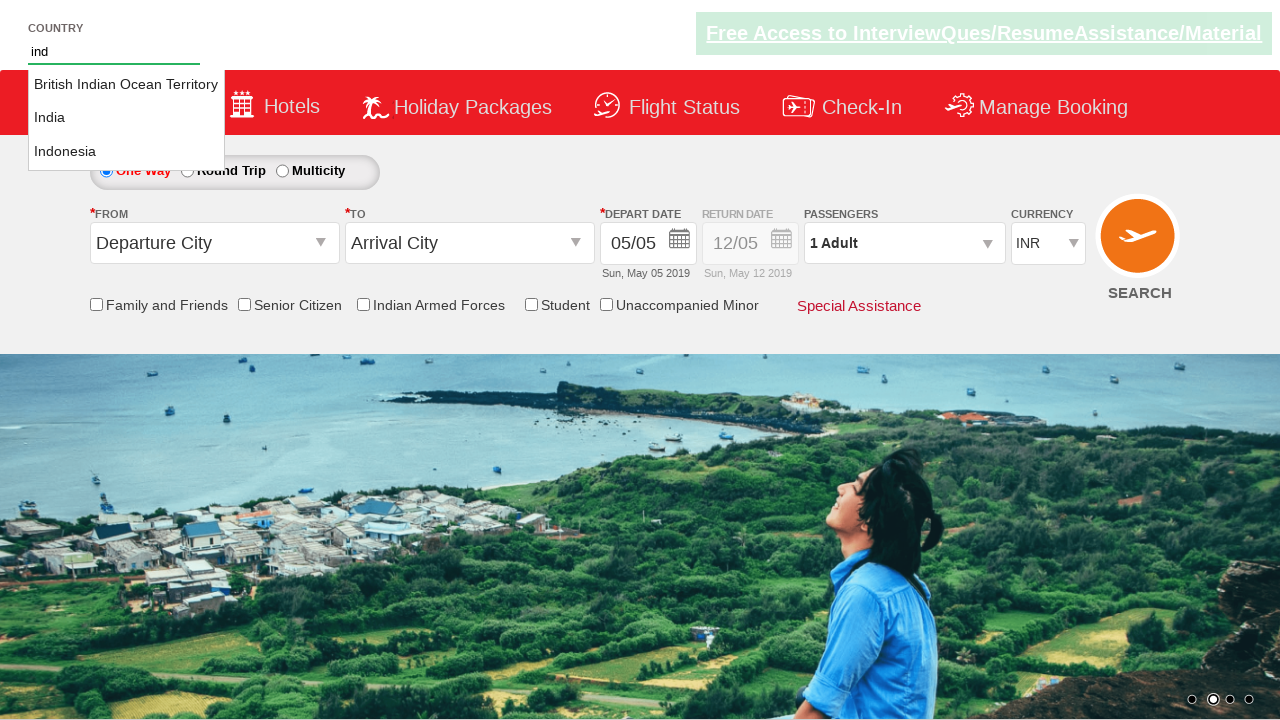

Selected 'India' from dropdown suggestions at (126, 118) on li.ui-menu-item a >> nth=1
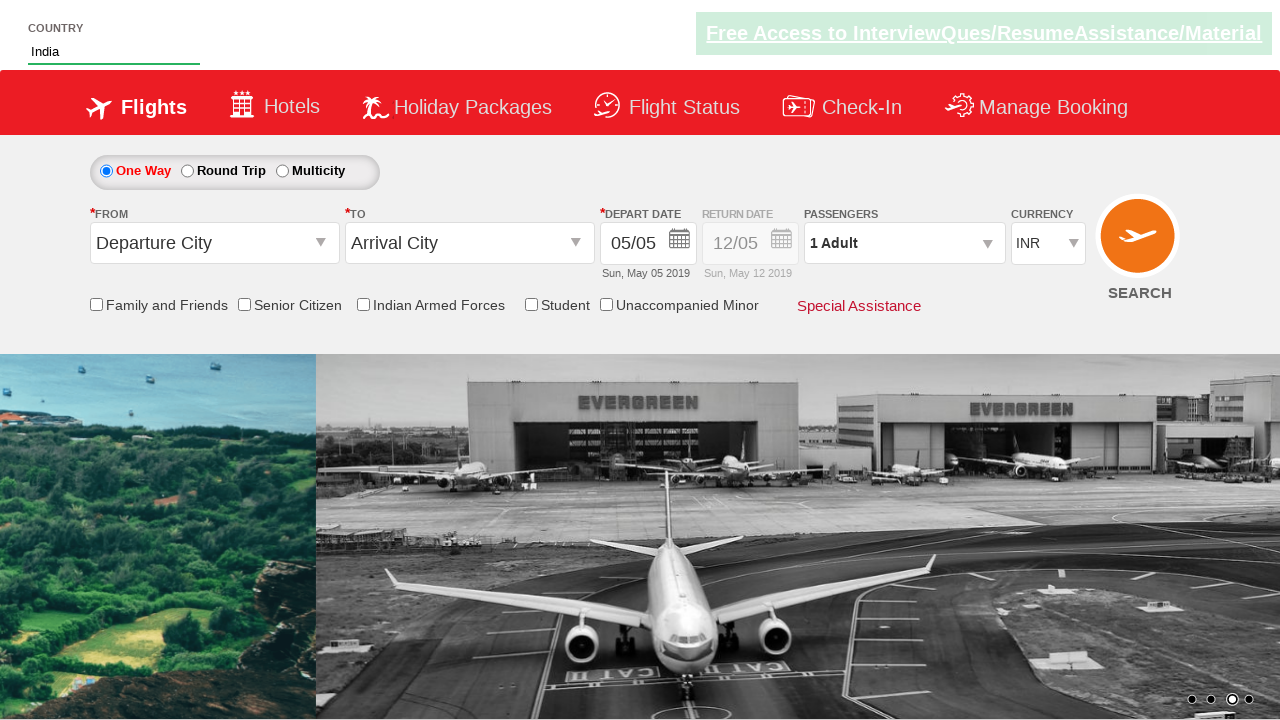

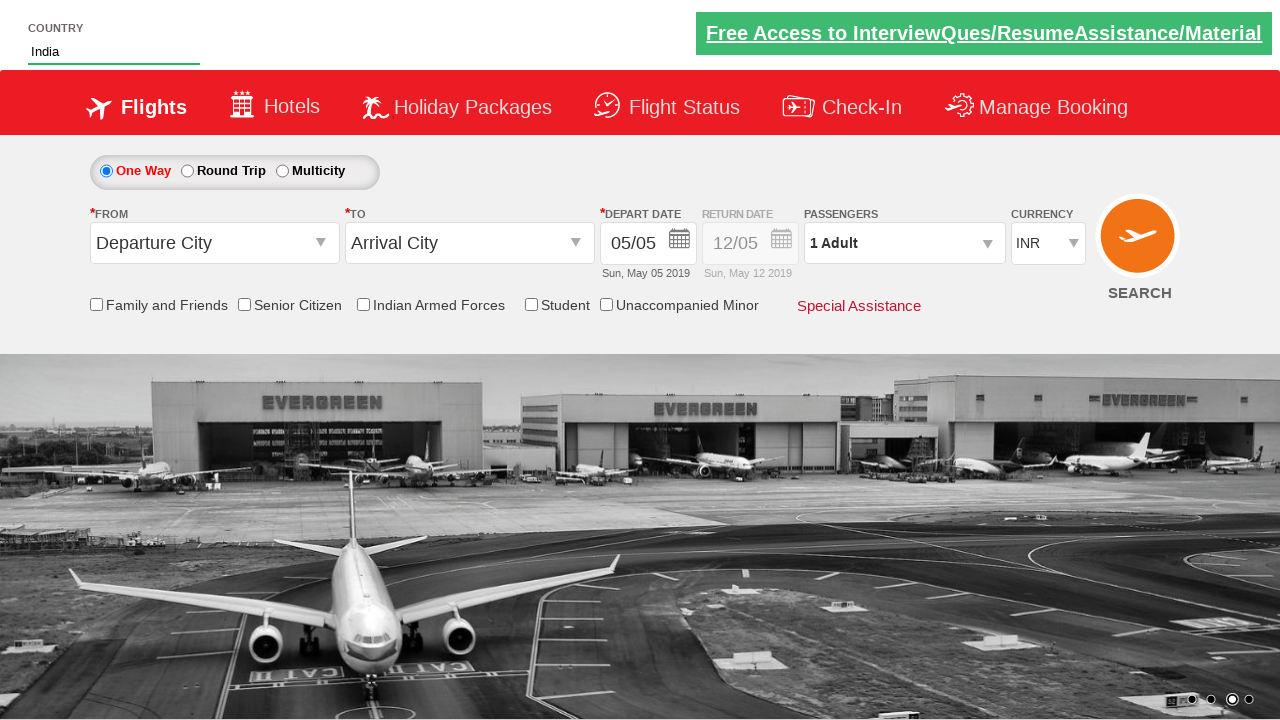